Tests that a todo item is removed if an empty string is entered while editing.

Starting URL: https://demo.playwright.dev/todomvc

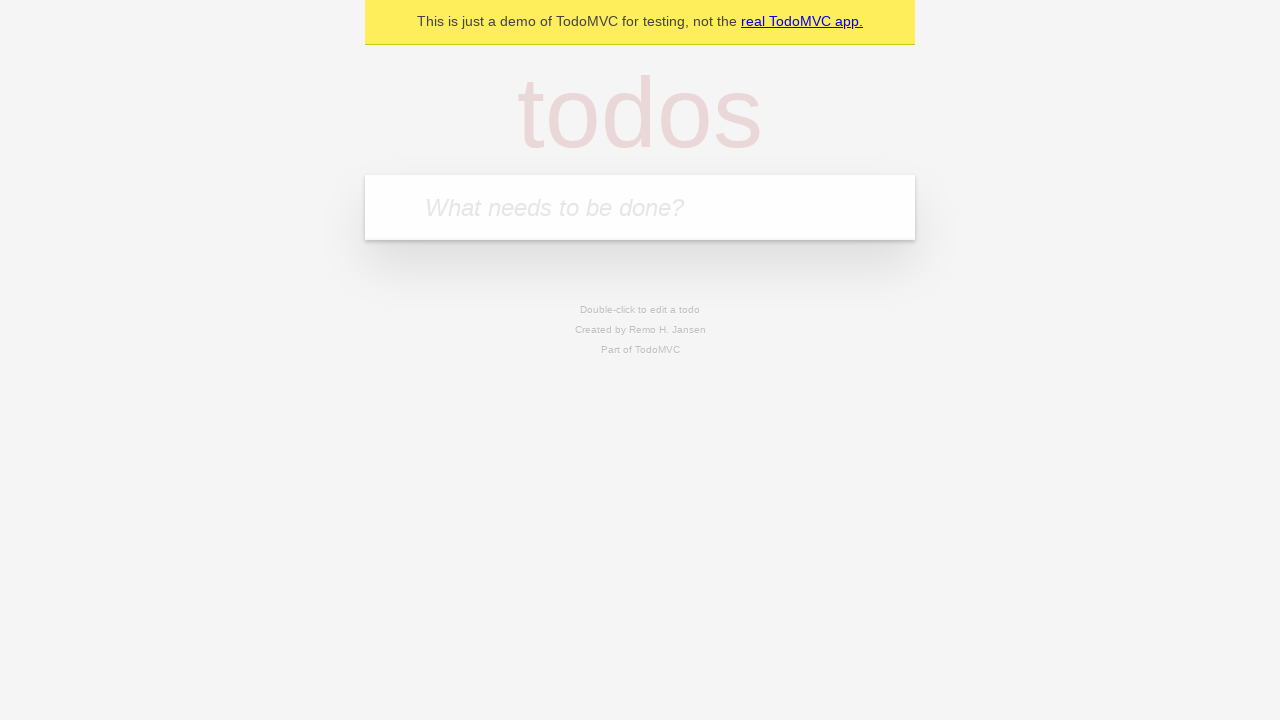

Filled todo input with 'buy some cheese' on internal:attr=[placeholder="What needs to be done?"i]
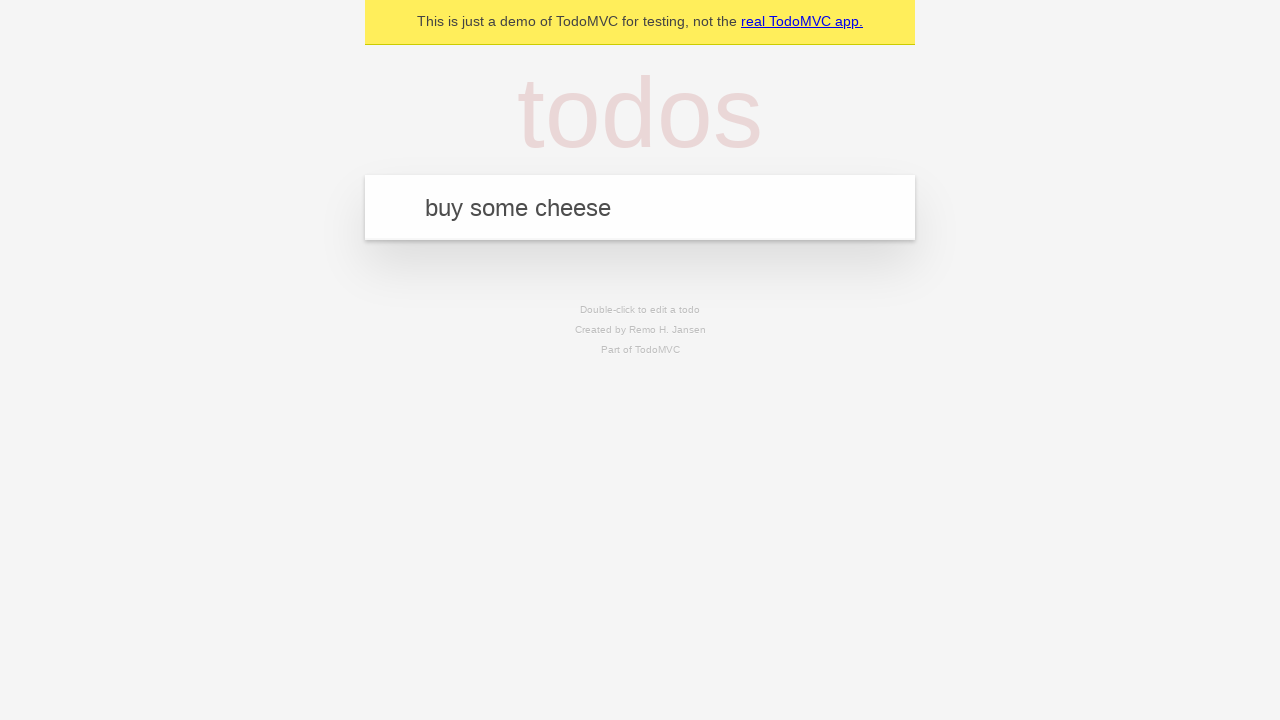

Pressed Enter to create first todo item on internal:attr=[placeholder="What needs to be done?"i]
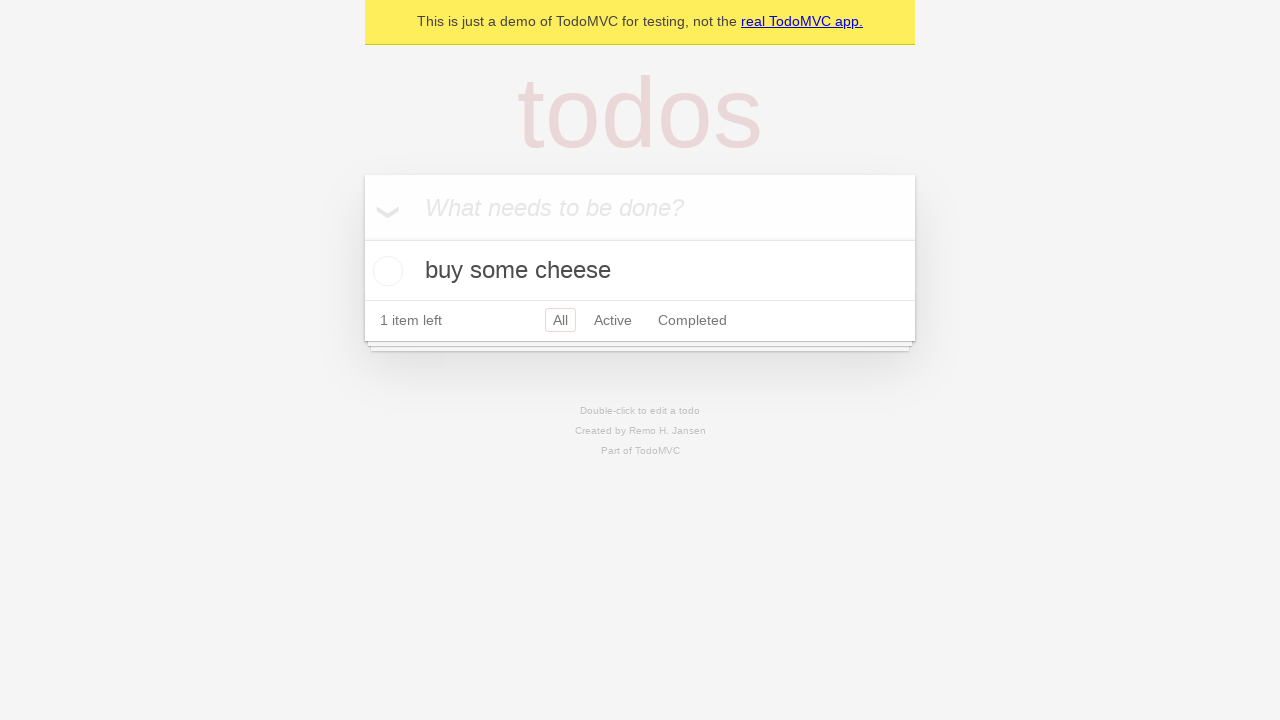

Filled todo input with 'feed the cat' on internal:attr=[placeholder="What needs to be done?"i]
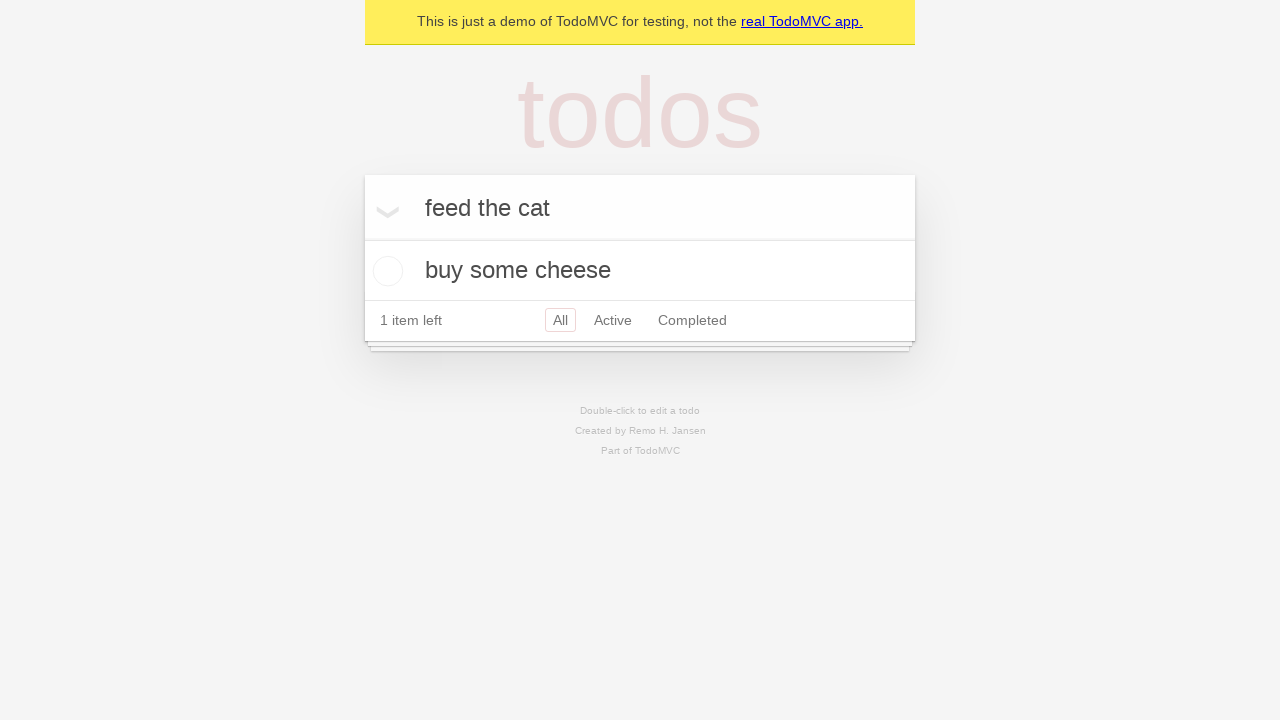

Pressed Enter to create second todo item on internal:attr=[placeholder="What needs to be done?"i]
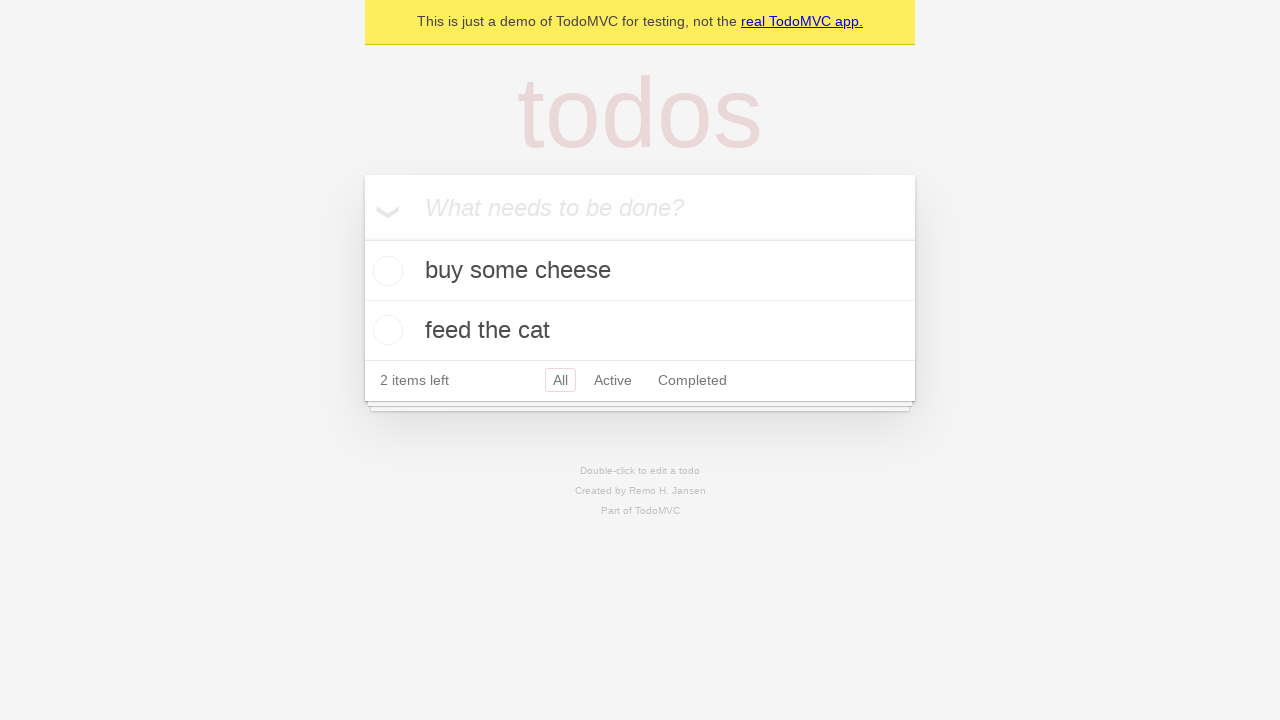

Filled todo input with 'book a doctors appointment' on internal:attr=[placeholder="What needs to be done?"i]
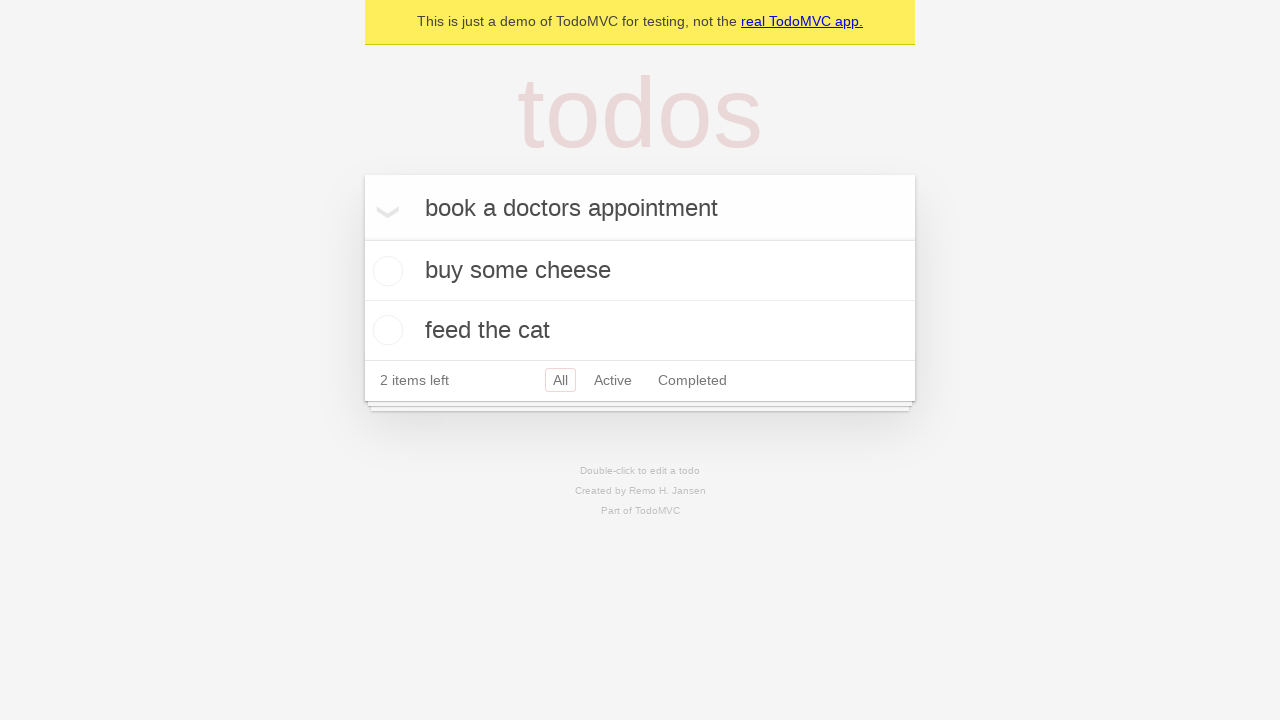

Pressed Enter to create third todo item on internal:attr=[placeholder="What needs to be done?"i]
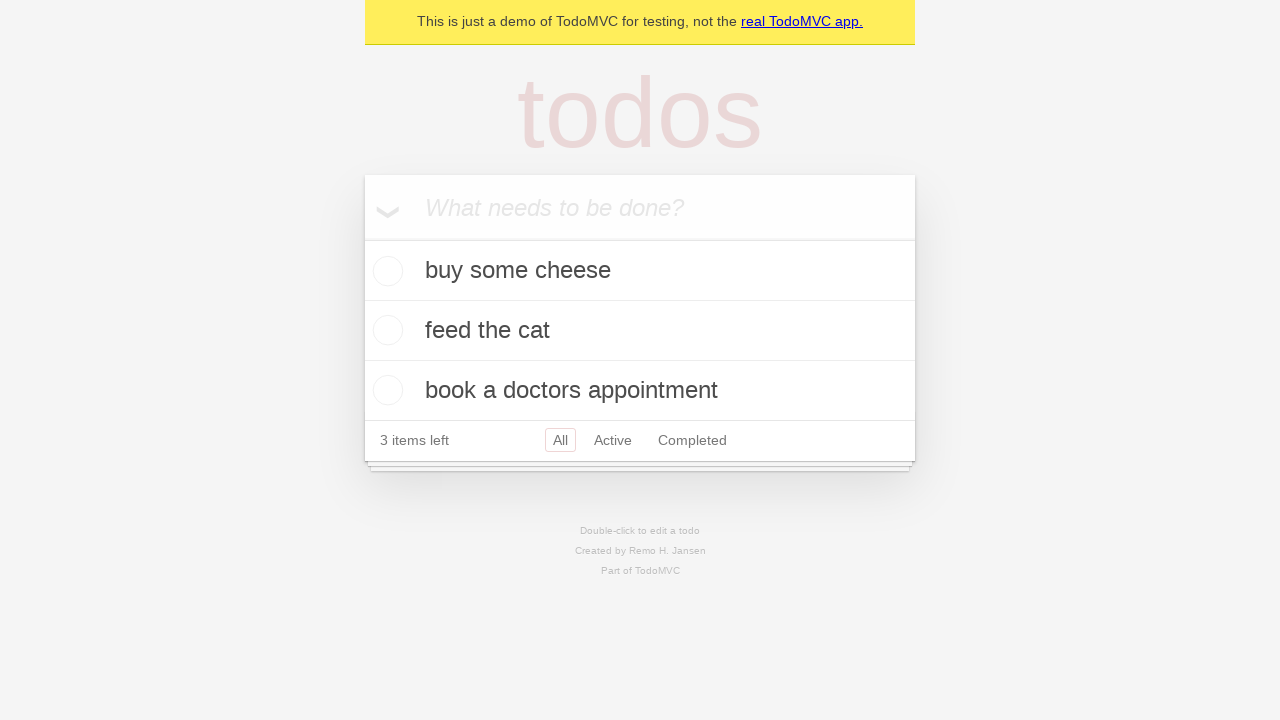

Double-clicked second todo item to enter edit mode at (640, 331) on internal:testid=[data-testid="todo-item"s] >> nth=1
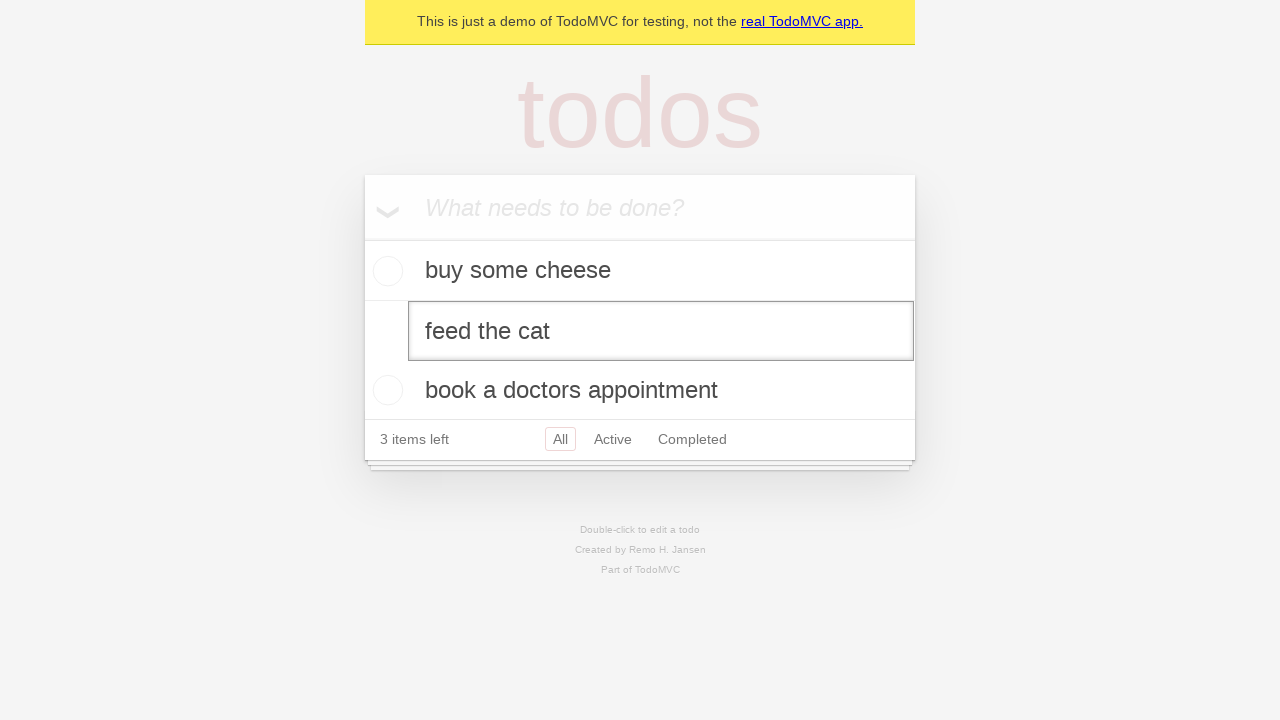

Cleared edit textbox by filling with empty string on internal:testid=[data-testid="todo-item"s] >> nth=1 >> internal:role=textbox[nam
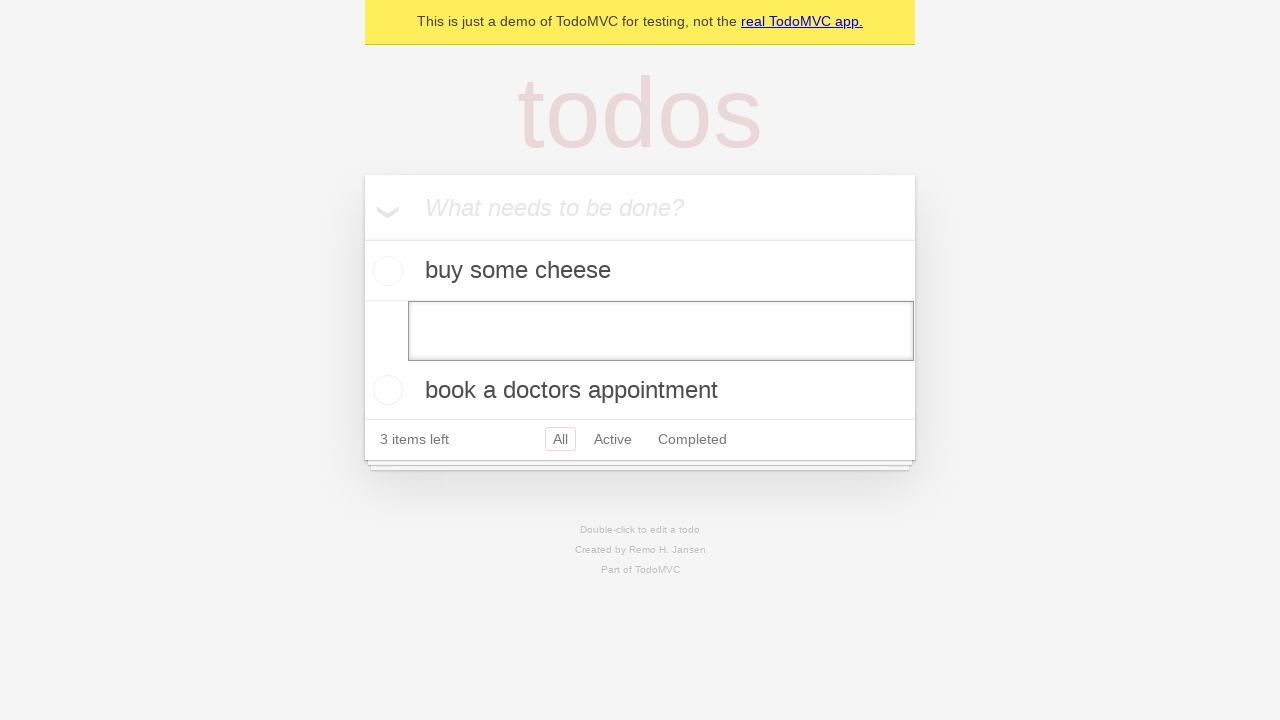

Pressed Enter to confirm empty edit, removing the todo item on internal:testid=[data-testid="todo-item"s] >> nth=1 >> internal:role=textbox[nam
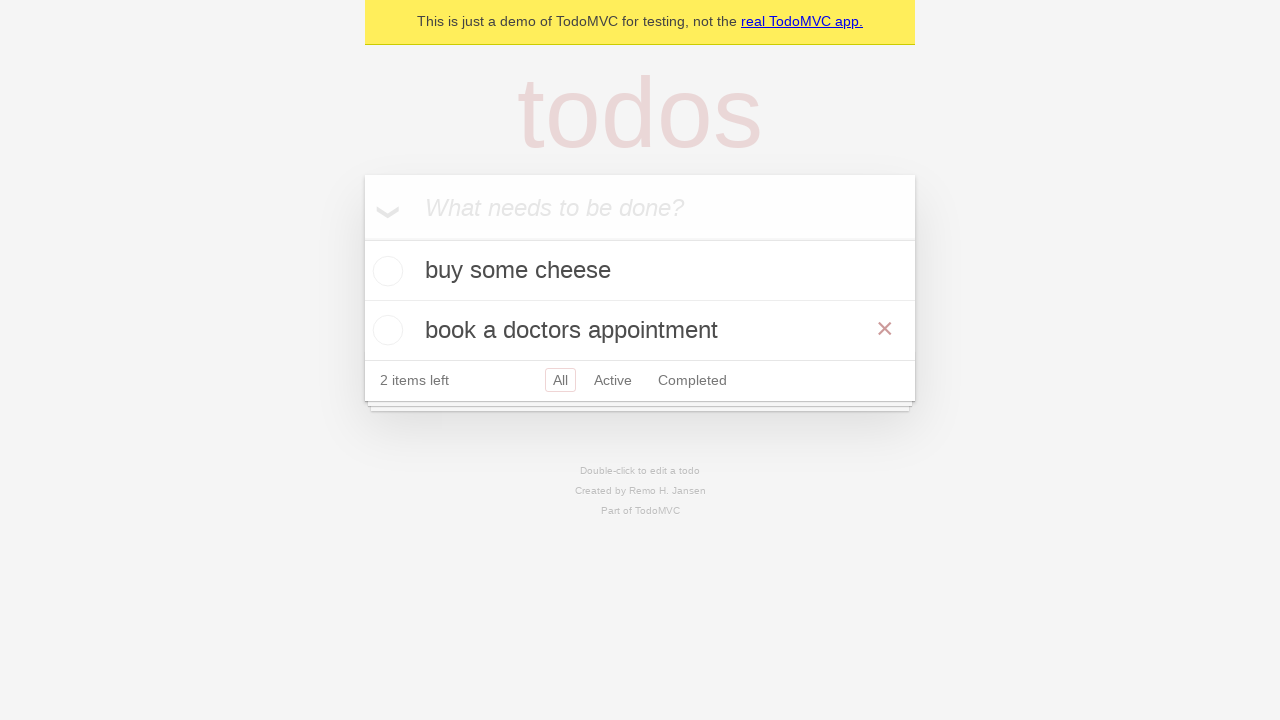

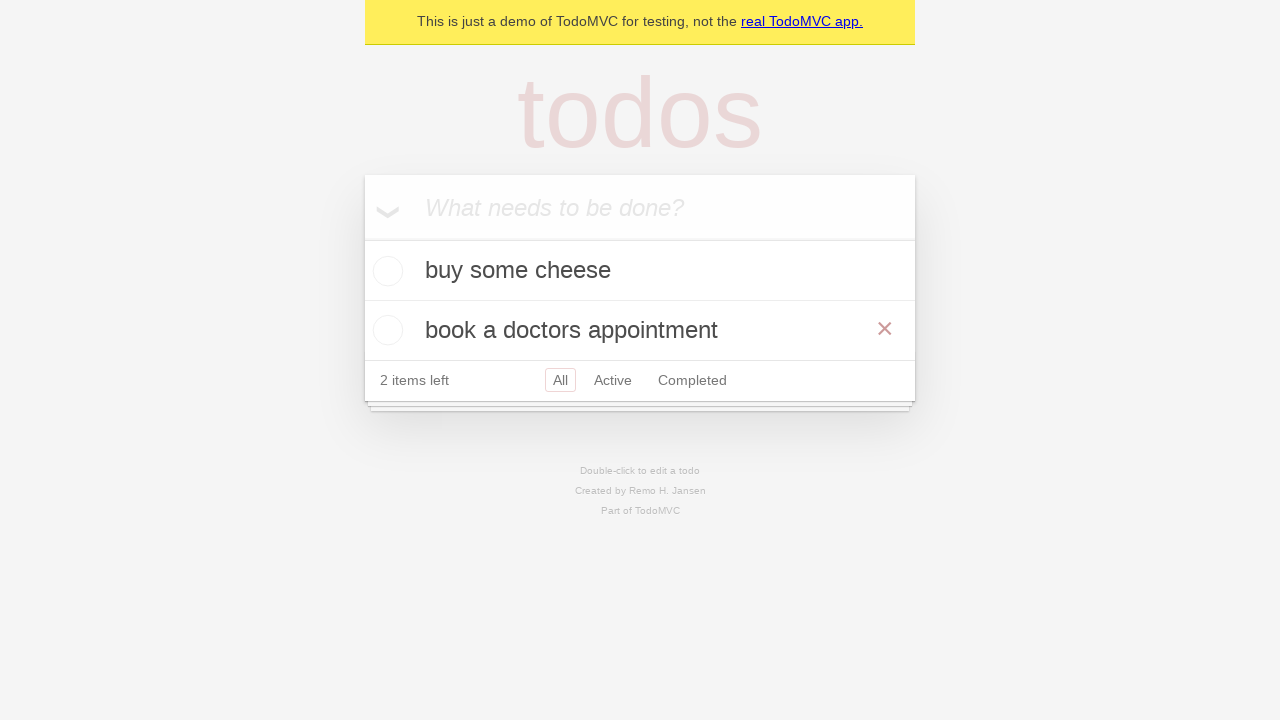